Tests JavaScript prompt alert functionality by clicking a button to trigger the prompt, entering a name into the alert's text field, accepting the alert, and verifying the entered name appears in the result message.

Starting URL: https://testcenter.techproeducation.com/index.php?page=javascript-alerts

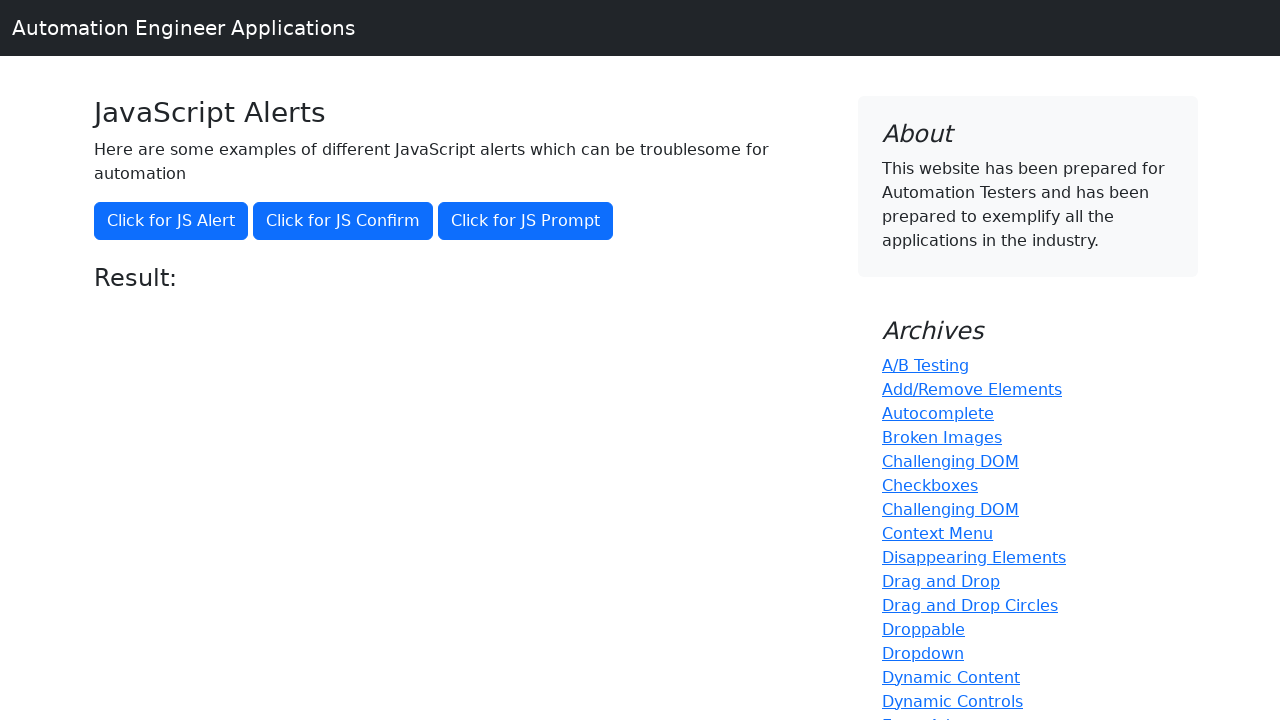

Clicked button to trigger JavaScript prompt alert at (526, 221) on button[onclick='jsPrompt()']
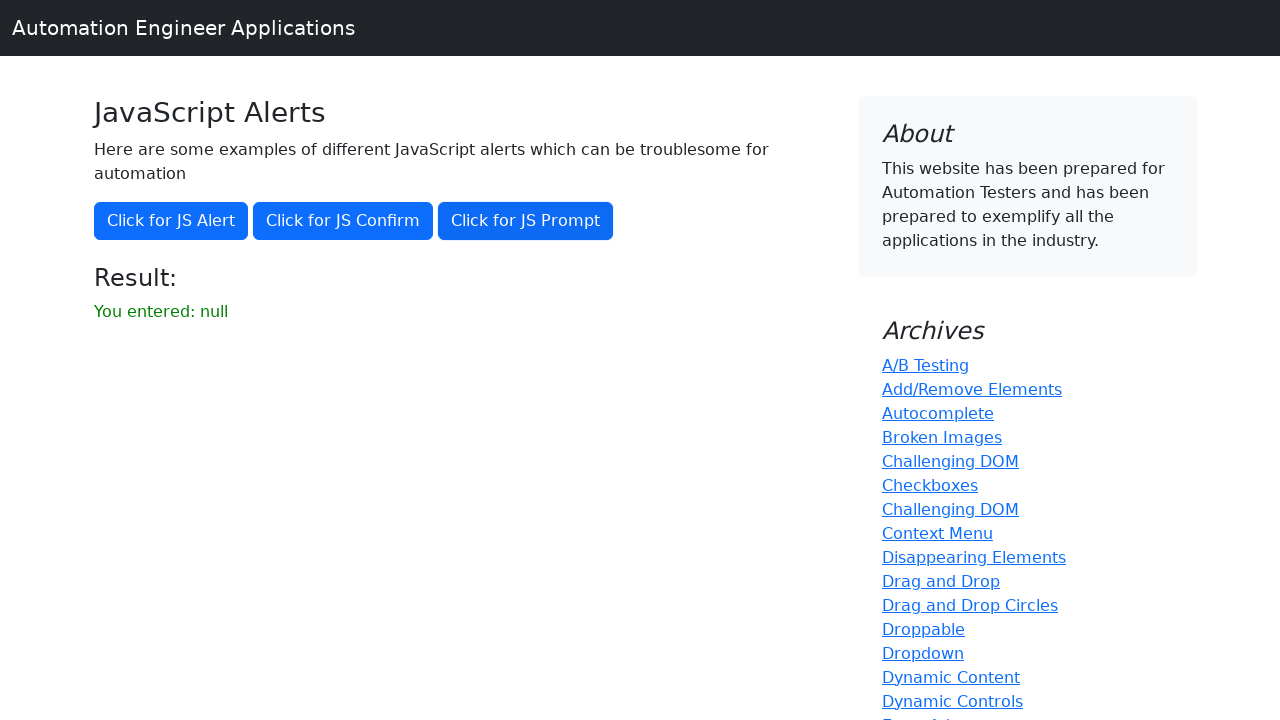

Set up dialog handler to accept prompt with name 'Ece'
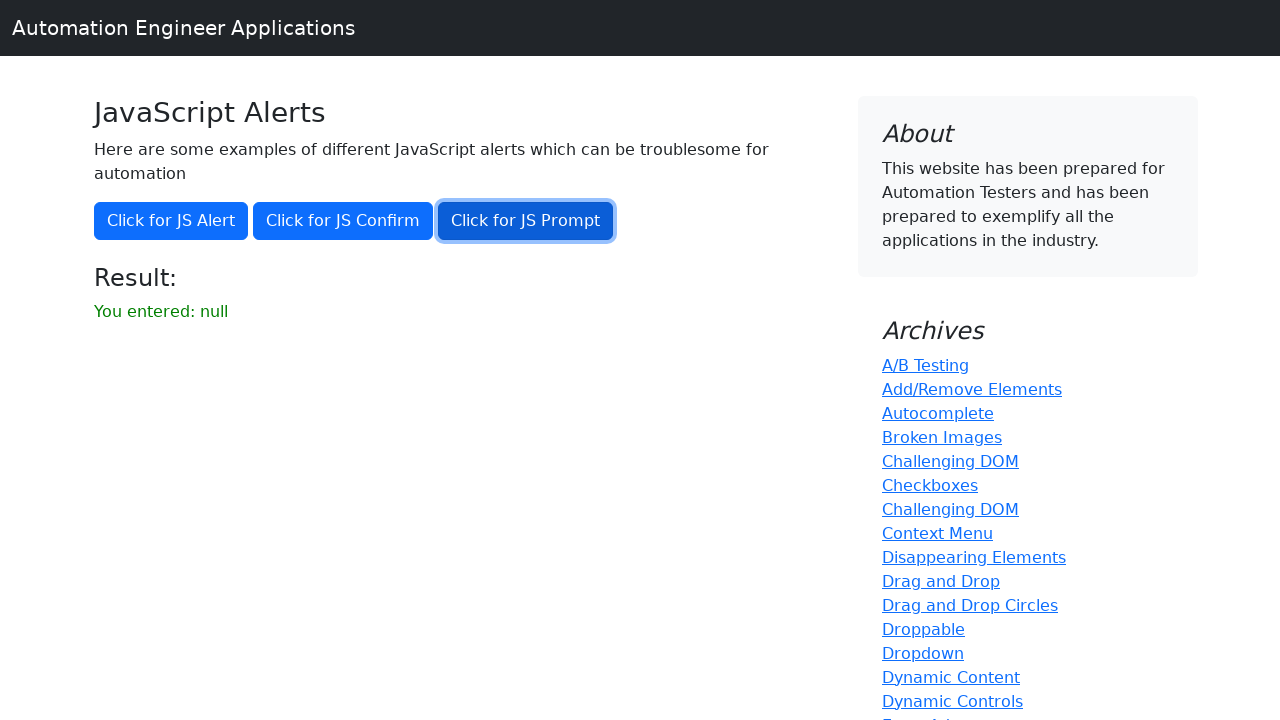

Clicked button again to trigger prompt with handler ready at (526, 221) on button[onclick='jsPrompt()']
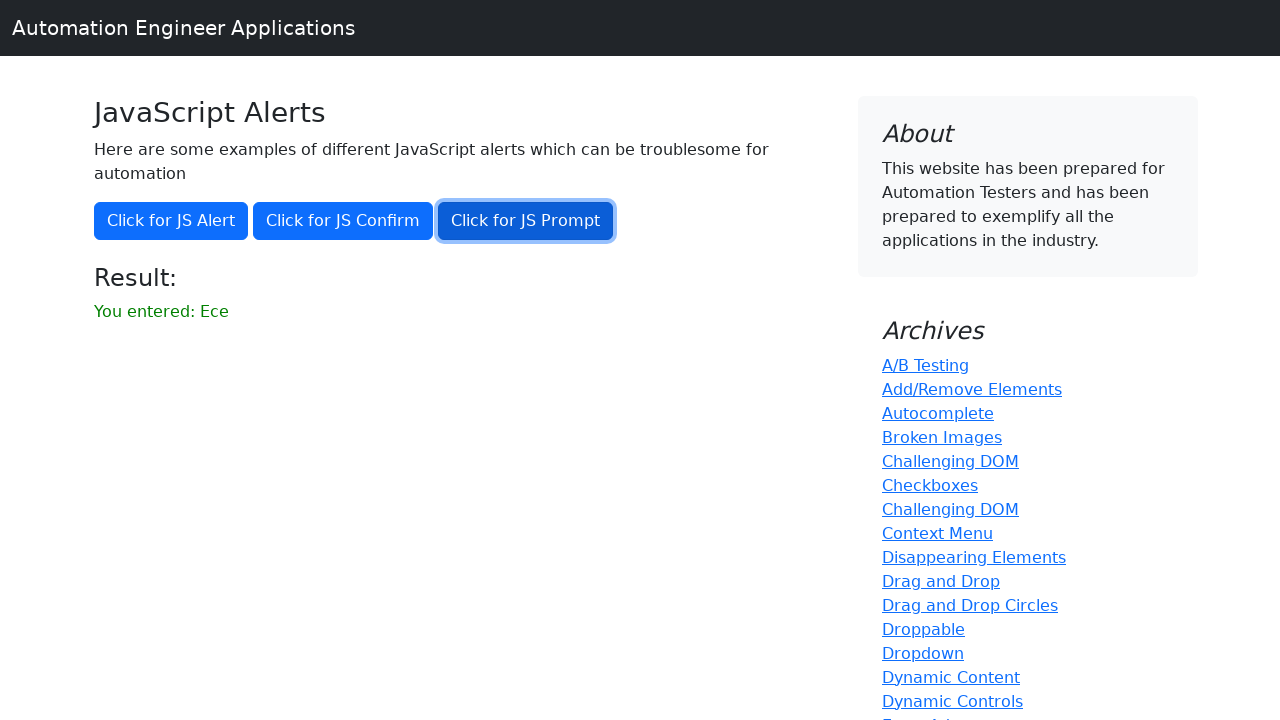

Result element loaded after accepting prompt
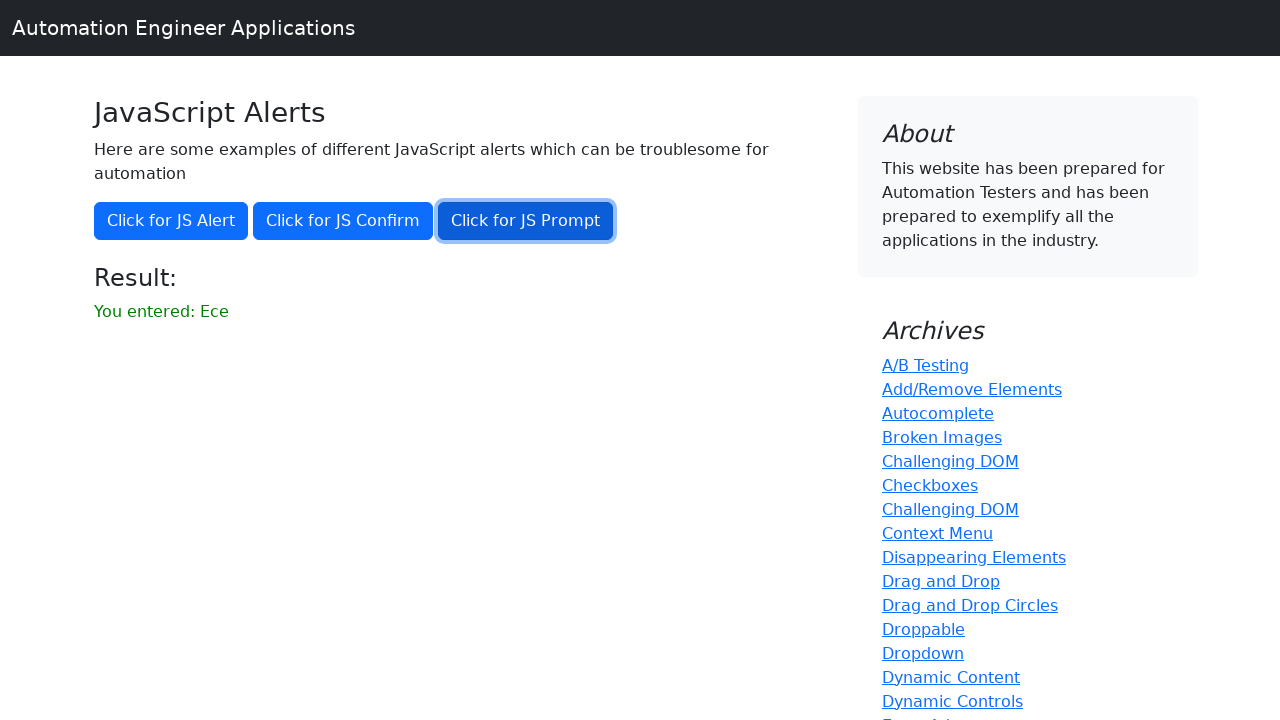

Retrieved result text: 'You entered: Ece'
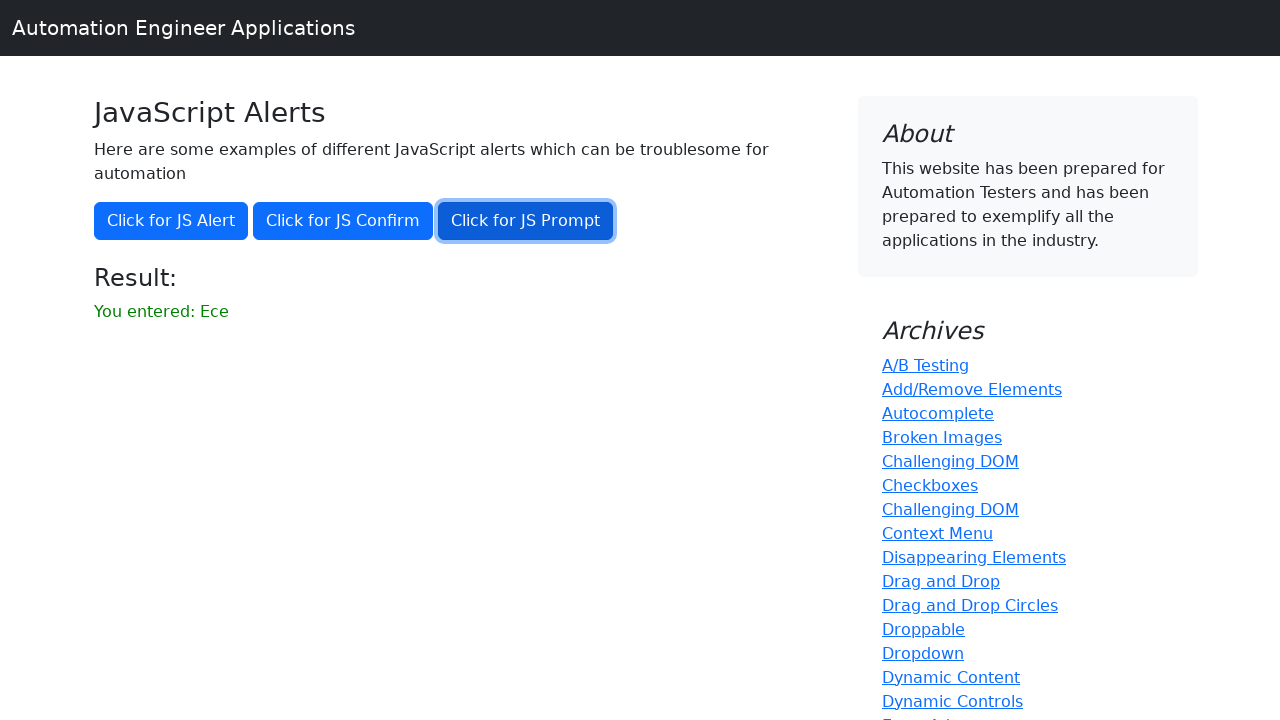

Verified that 'Ece' appears in the result message
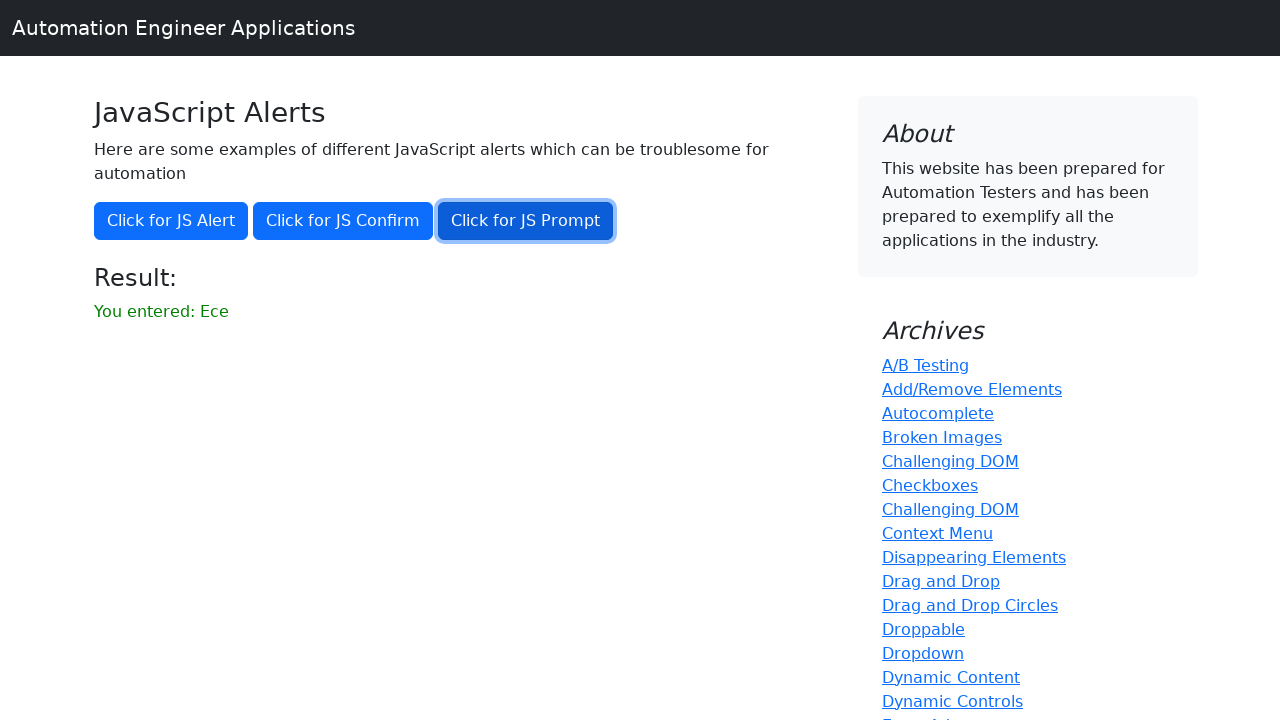

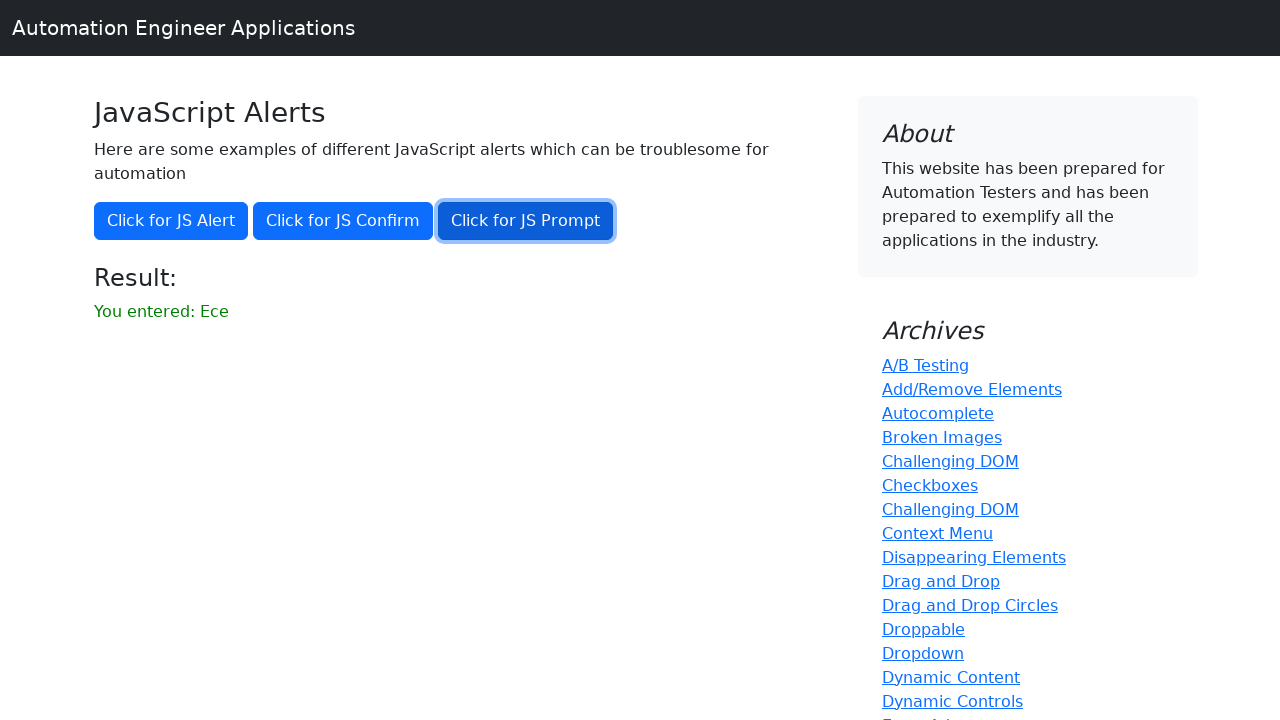